Tests uploading an SVG file using the file chooser dialog and verifies the SVG is rendered in the preview

Starting URL: https://demo.playwright.dev/svgomg

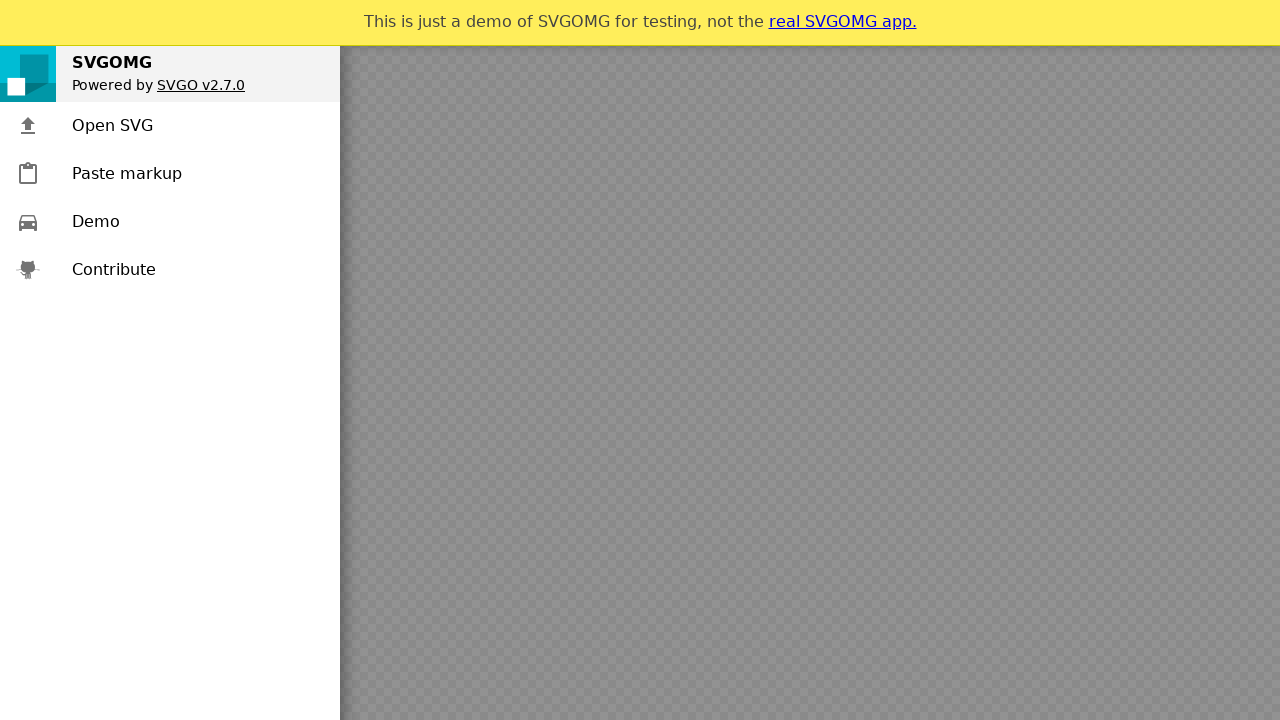

Clicked 'Open SVG' button and file chooser dialog opened at (112, 126) on text=Open SVG
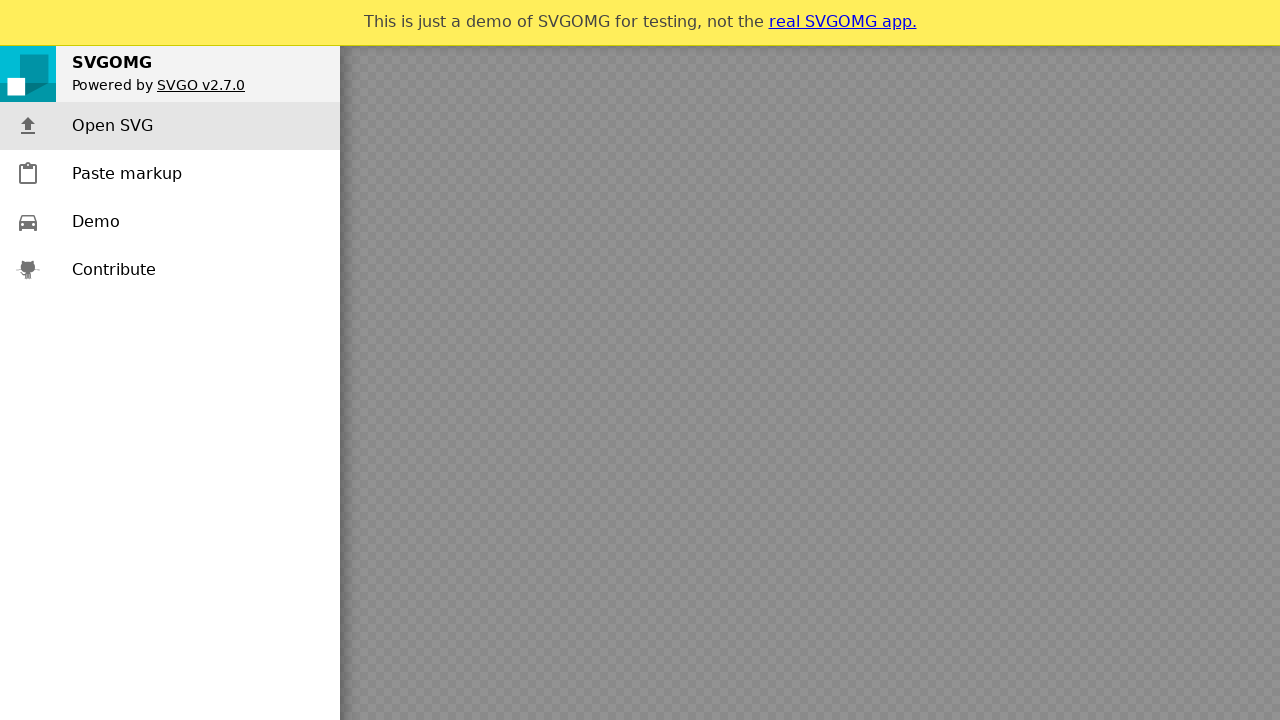

File chooser dialog ready to accept files
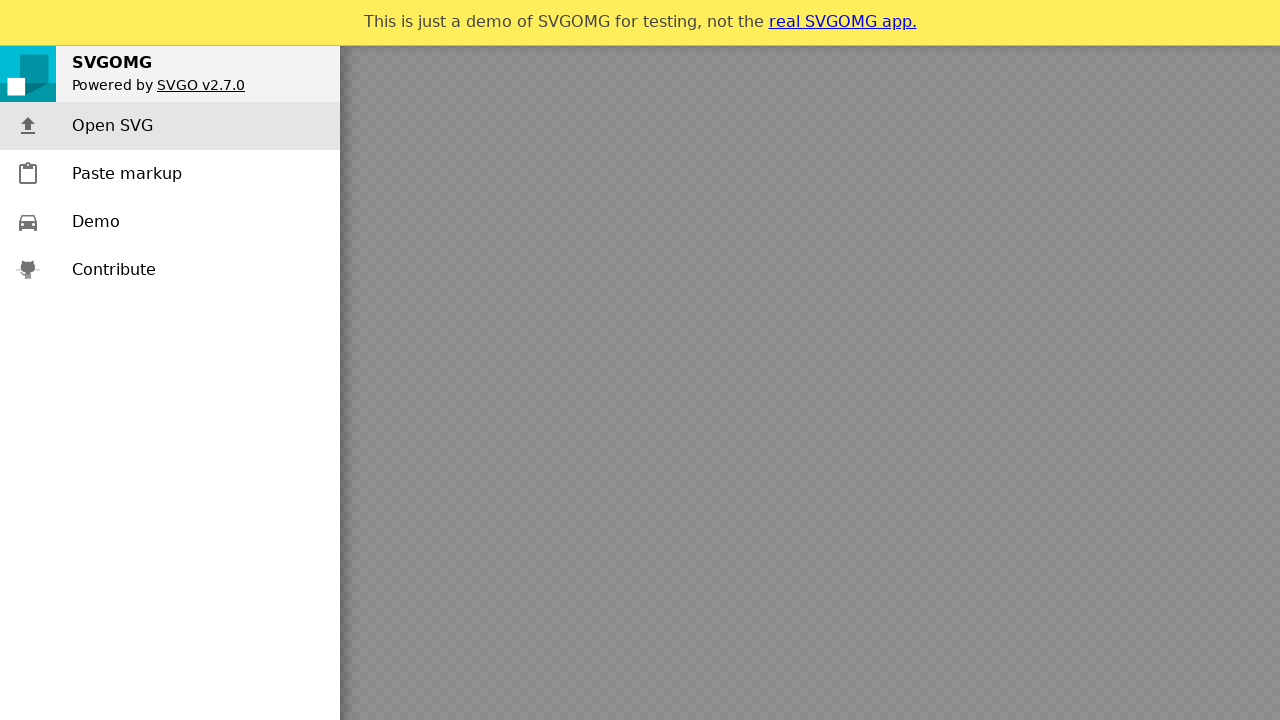

Uploaded SVG file with heart icon content through file chooser
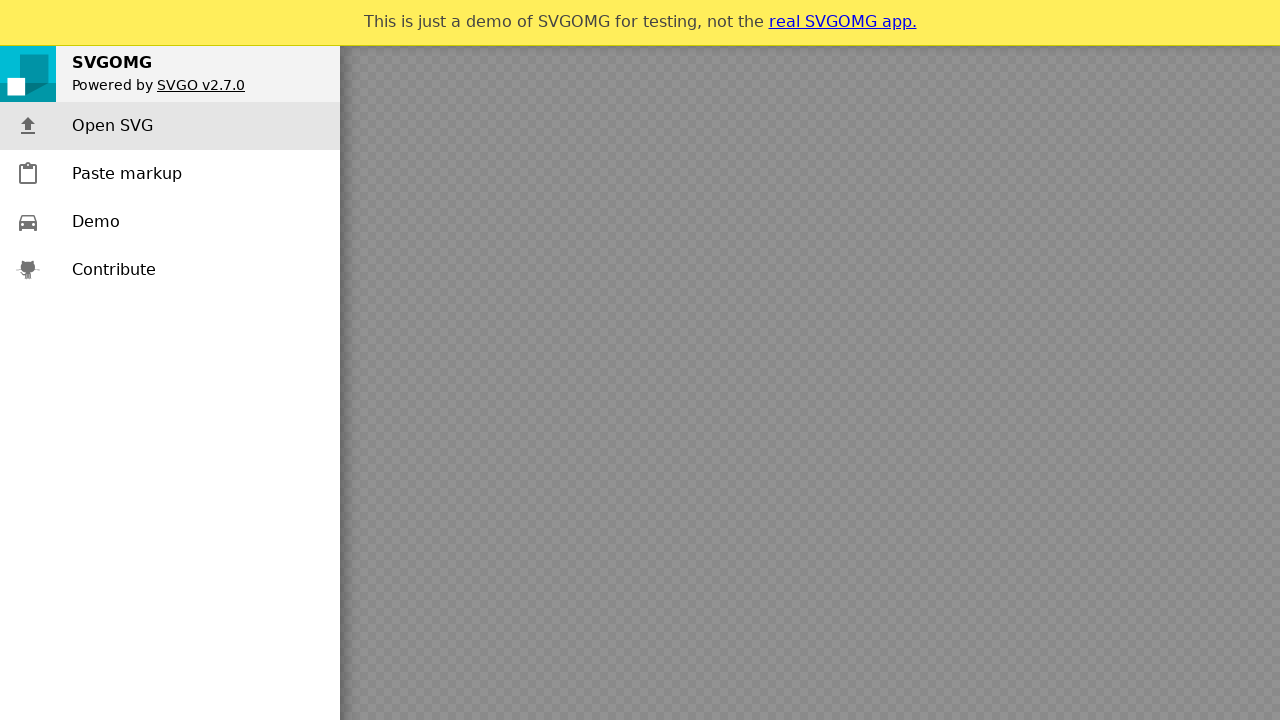

SVG frame container appeared on the page
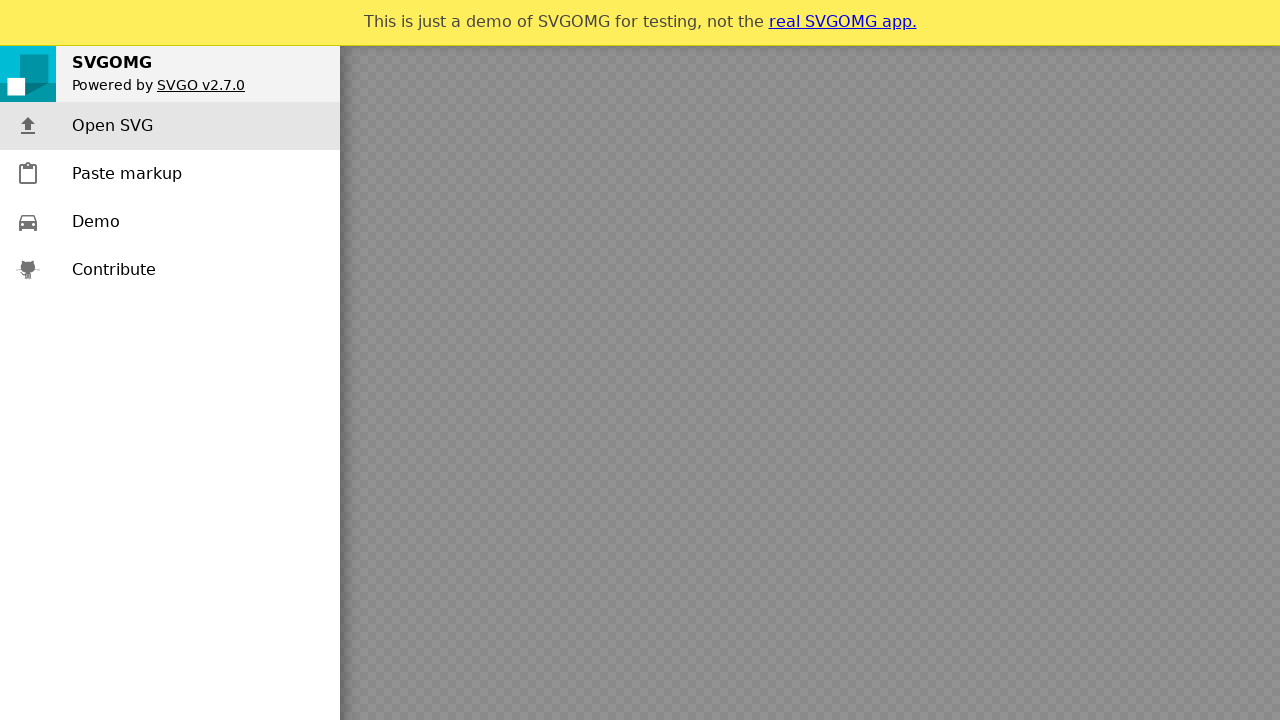

SVG element successfully rendered in the preview frame
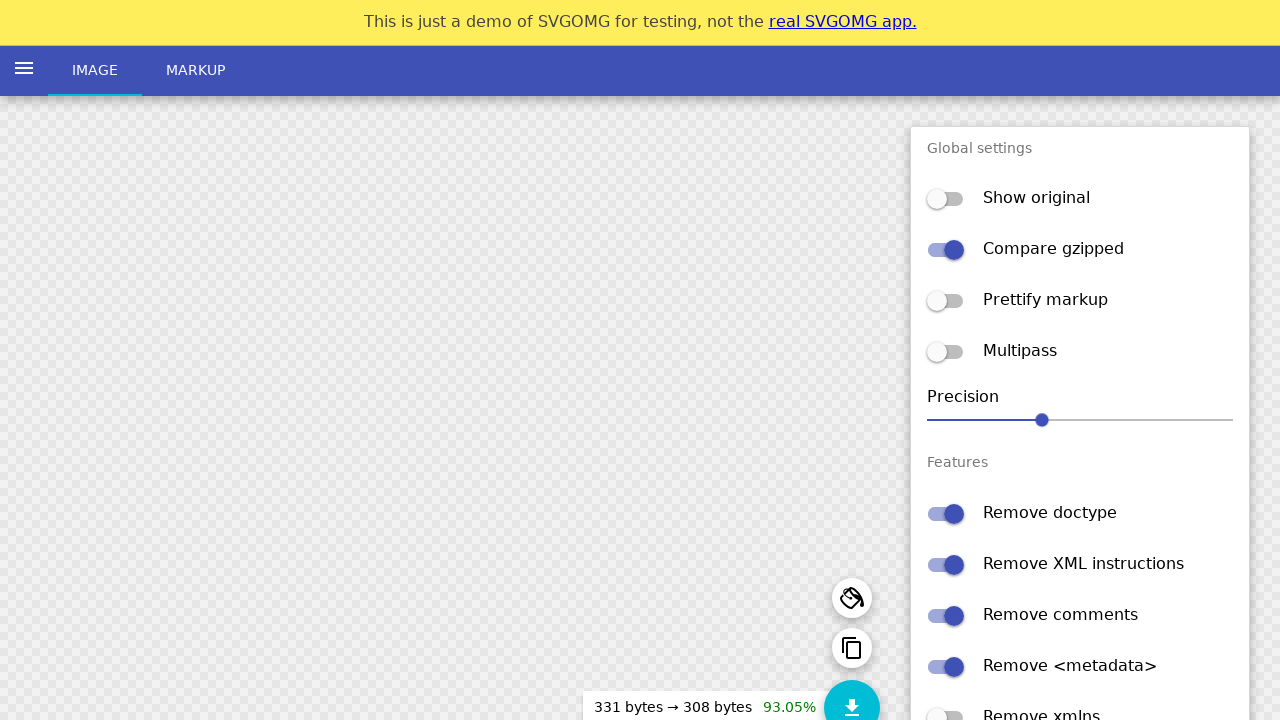

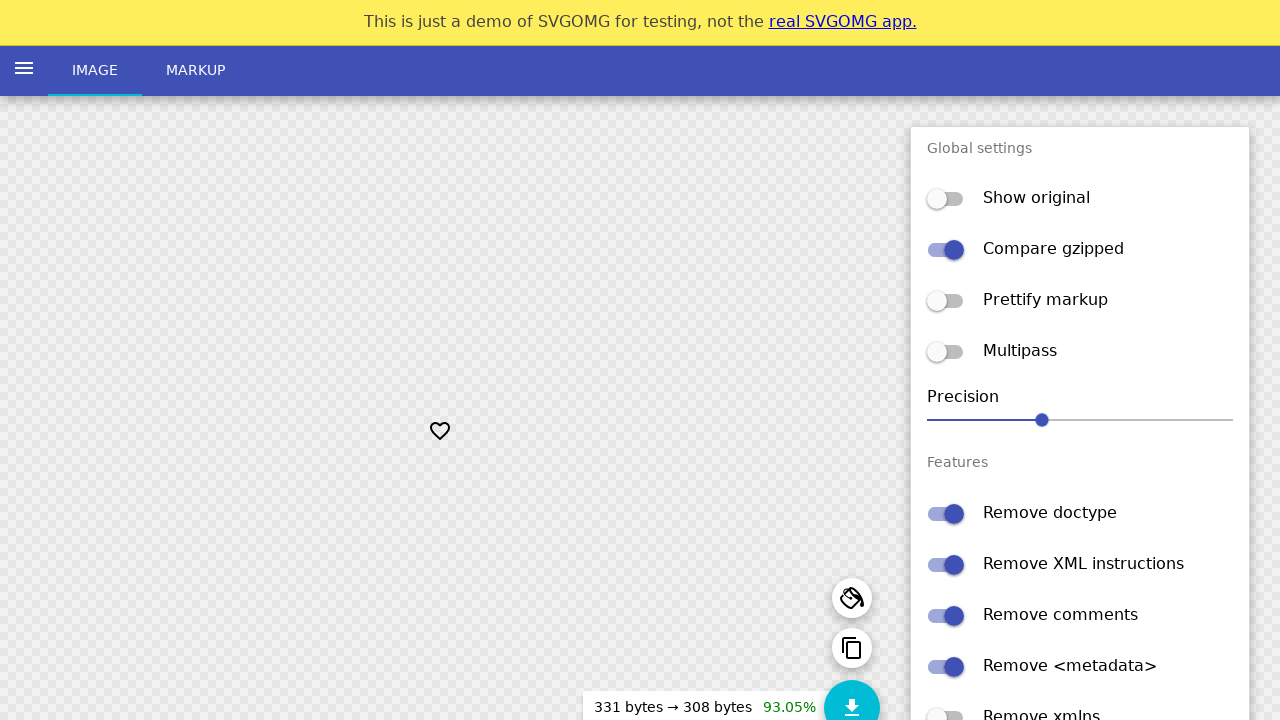